Navigates to a Newegg product page for an AMD Ryzen processor and verifies that the product pricing information is displayed.

Starting URL: https://www.newegg.com/amd-ryzen-9-3900x/p/N82E16819113103?quicklink=false

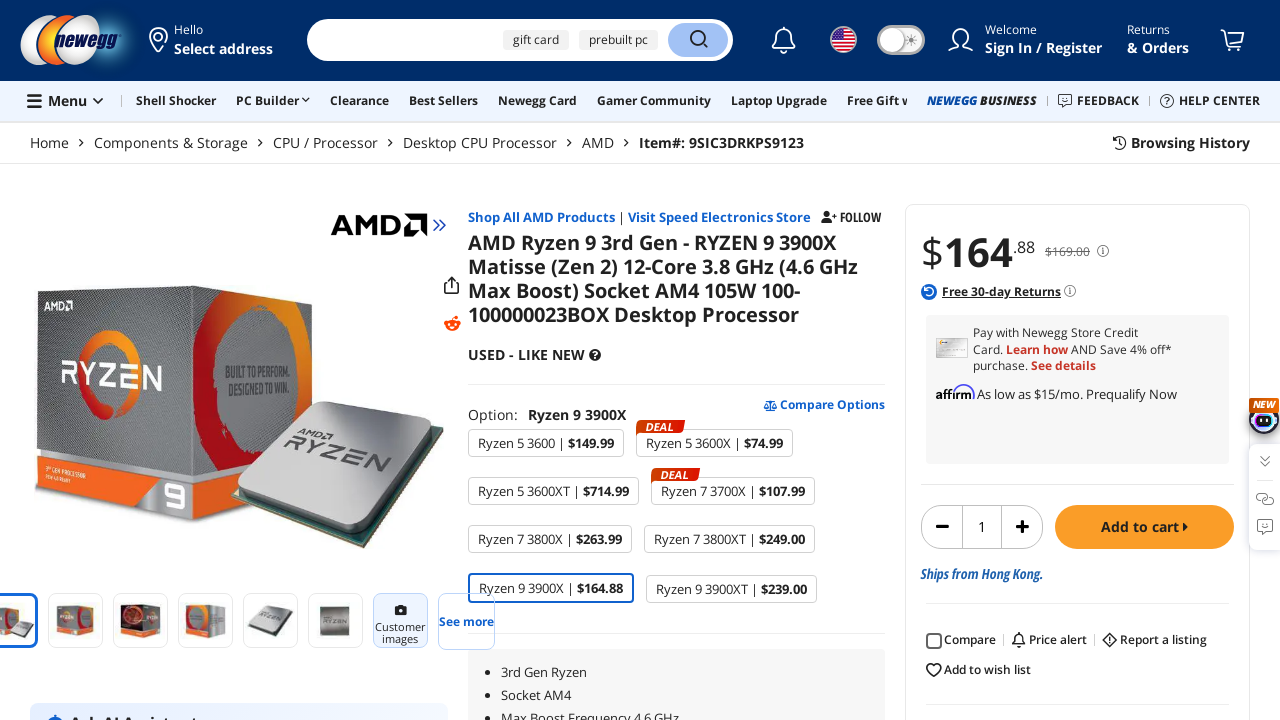

Waited for product price section to load
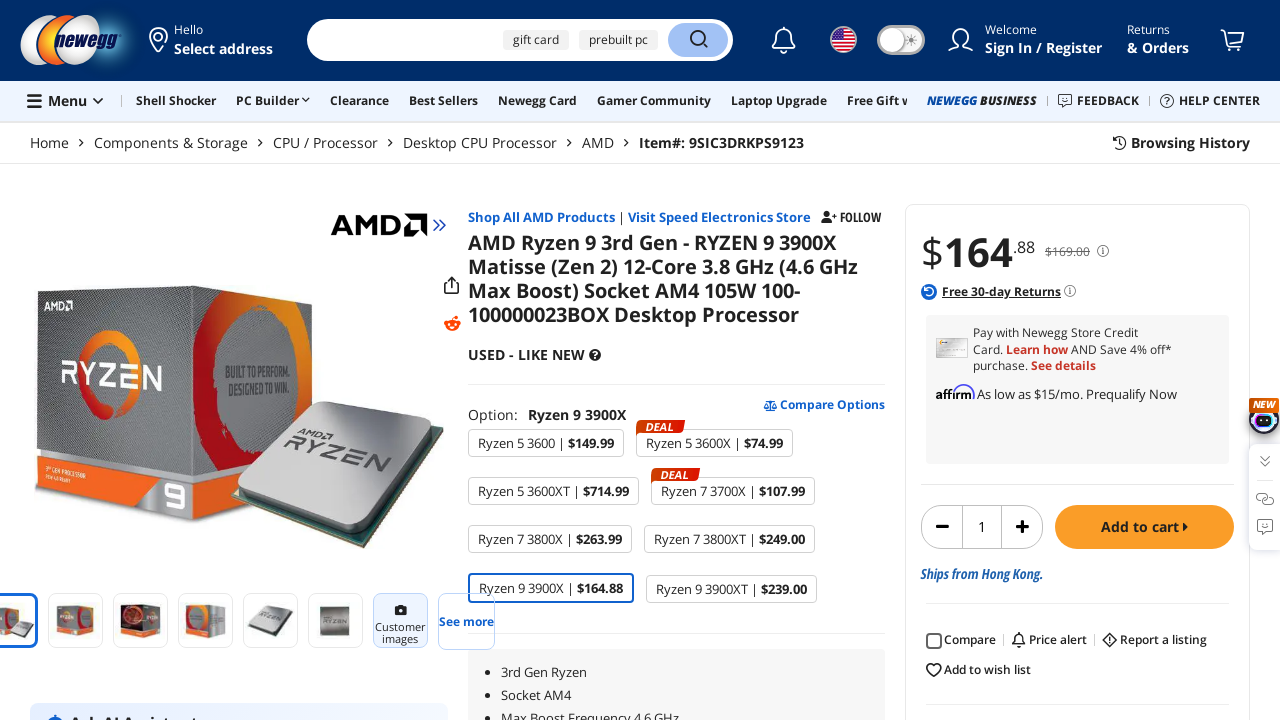

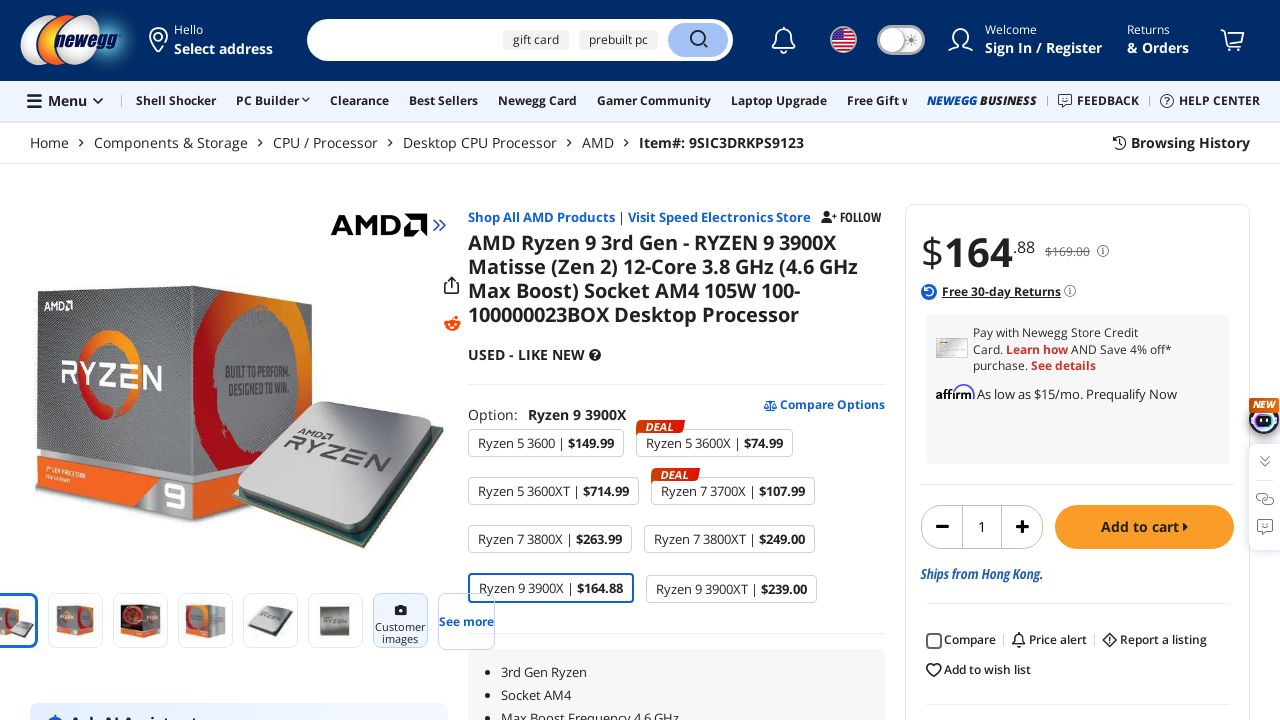